Tests JavaScript confirm dialog by clicking the JS Confirm button and accepting it

Starting URL: https://the-internet.herokuapp.com/javascript_alerts

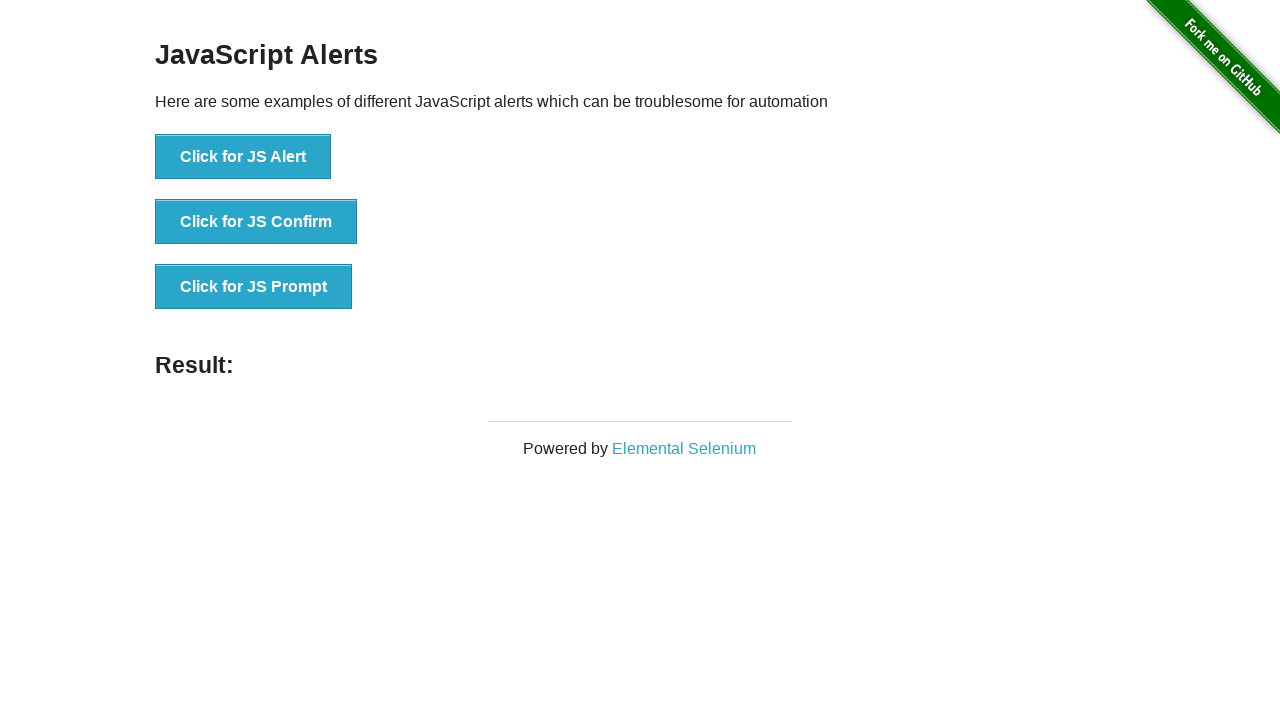

Clicked JS Confirm button at (256, 222) on button[onclick='jsConfirm()']
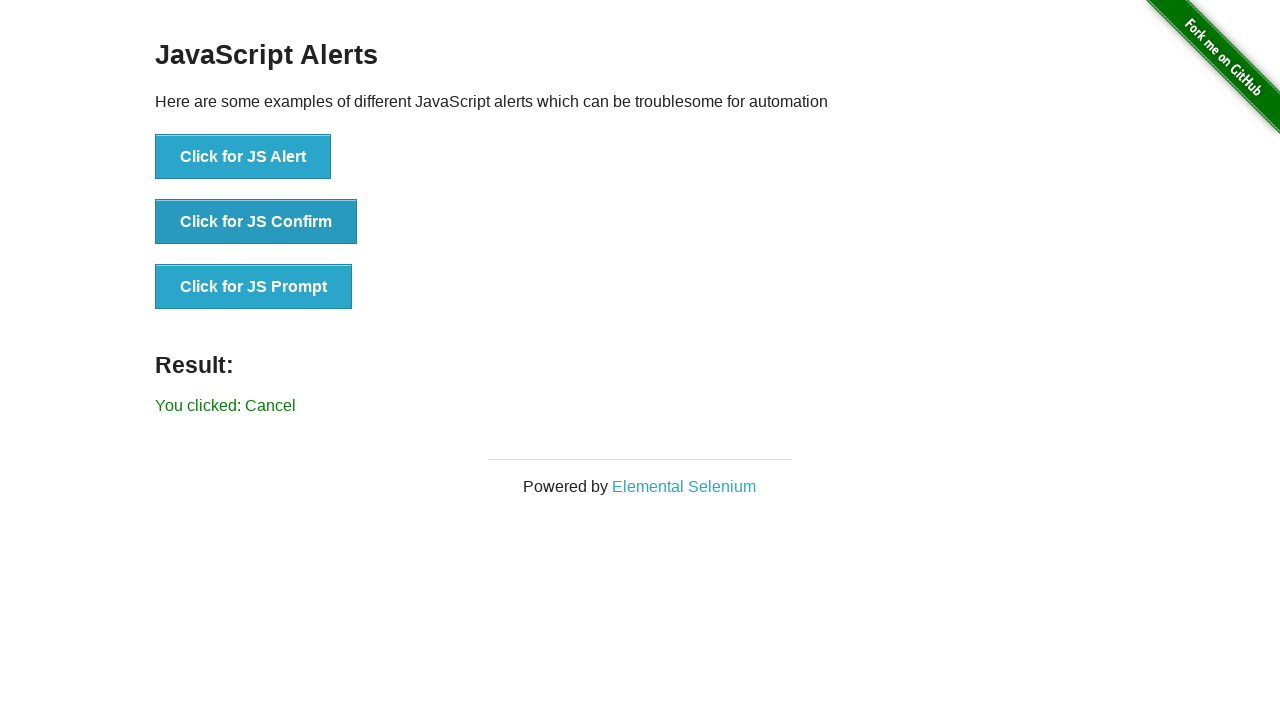

Set up dialog handler to accept confirm dialog
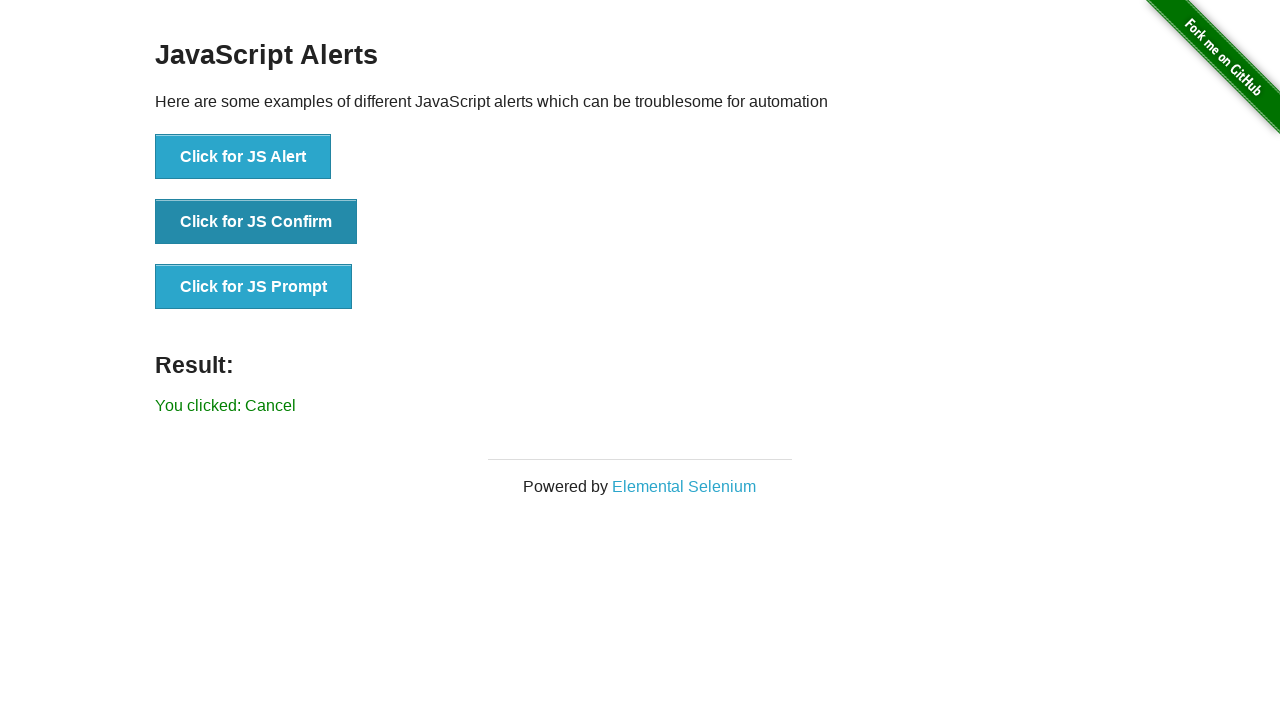

Confirm dialog accepted and result element loaded
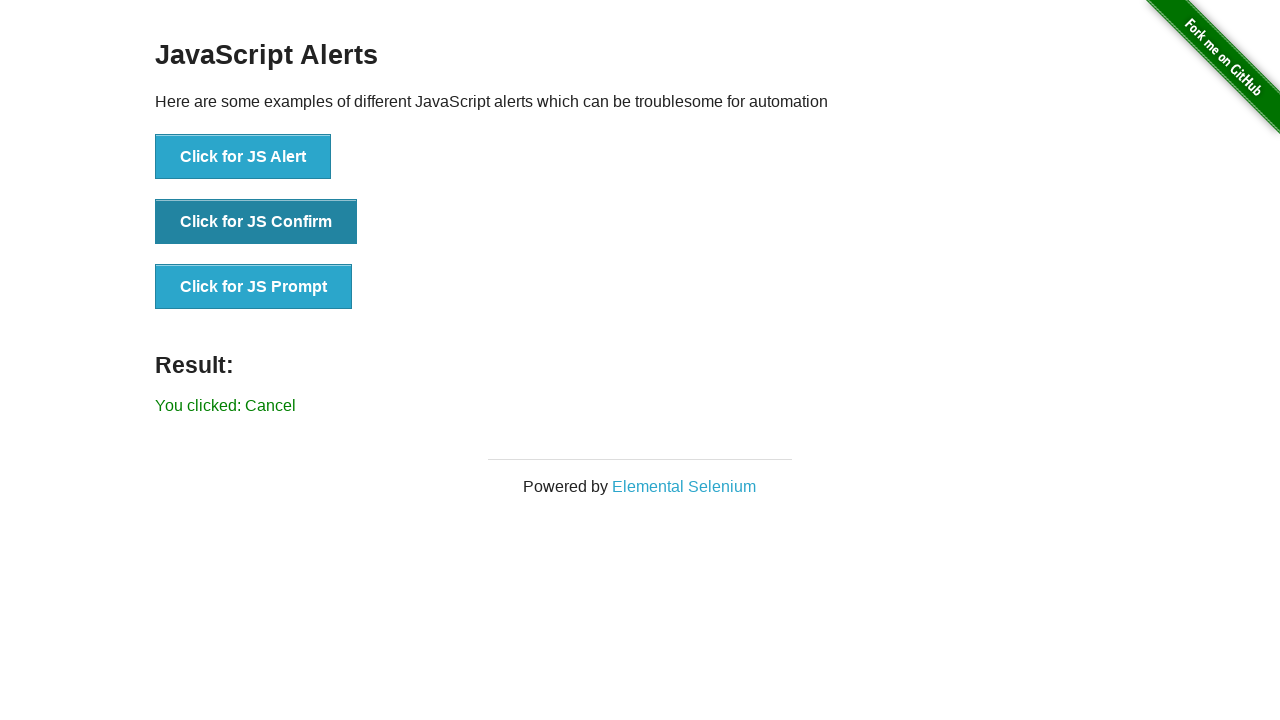

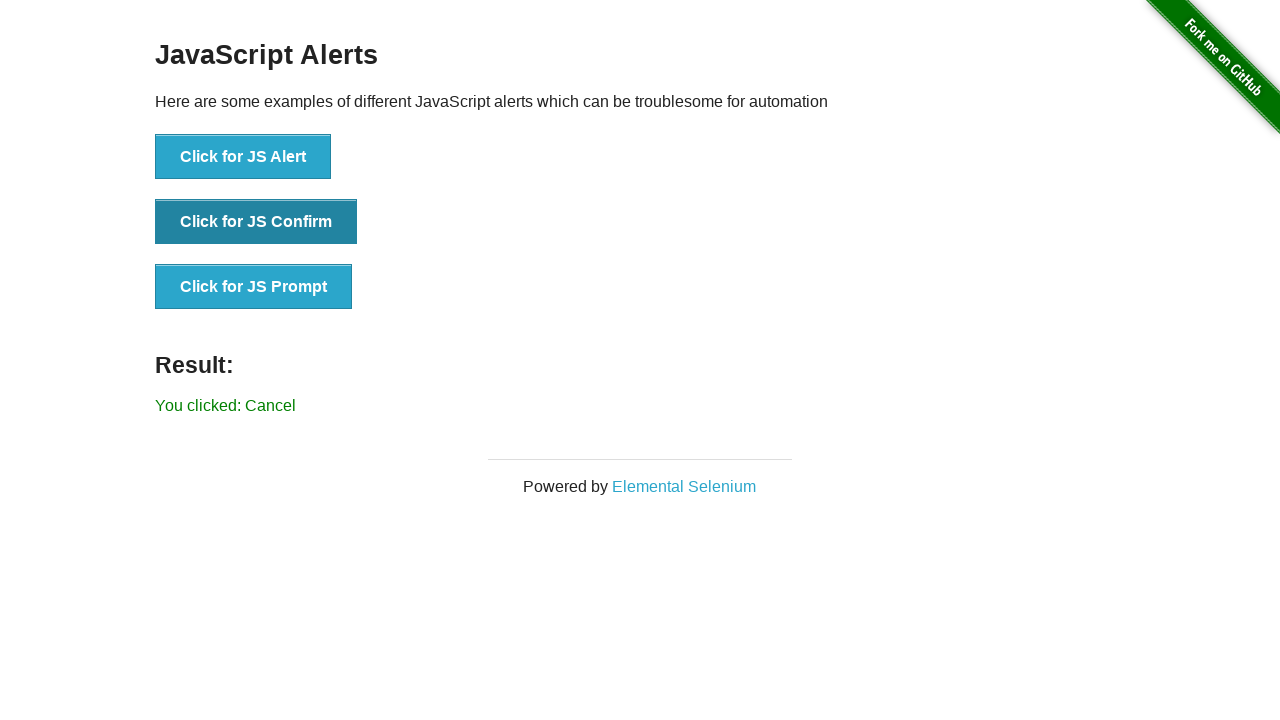